Tests date picker functionality by entering a date value into a datepicker input field

Starting URL: http://www.thetestingworld.com/testings/

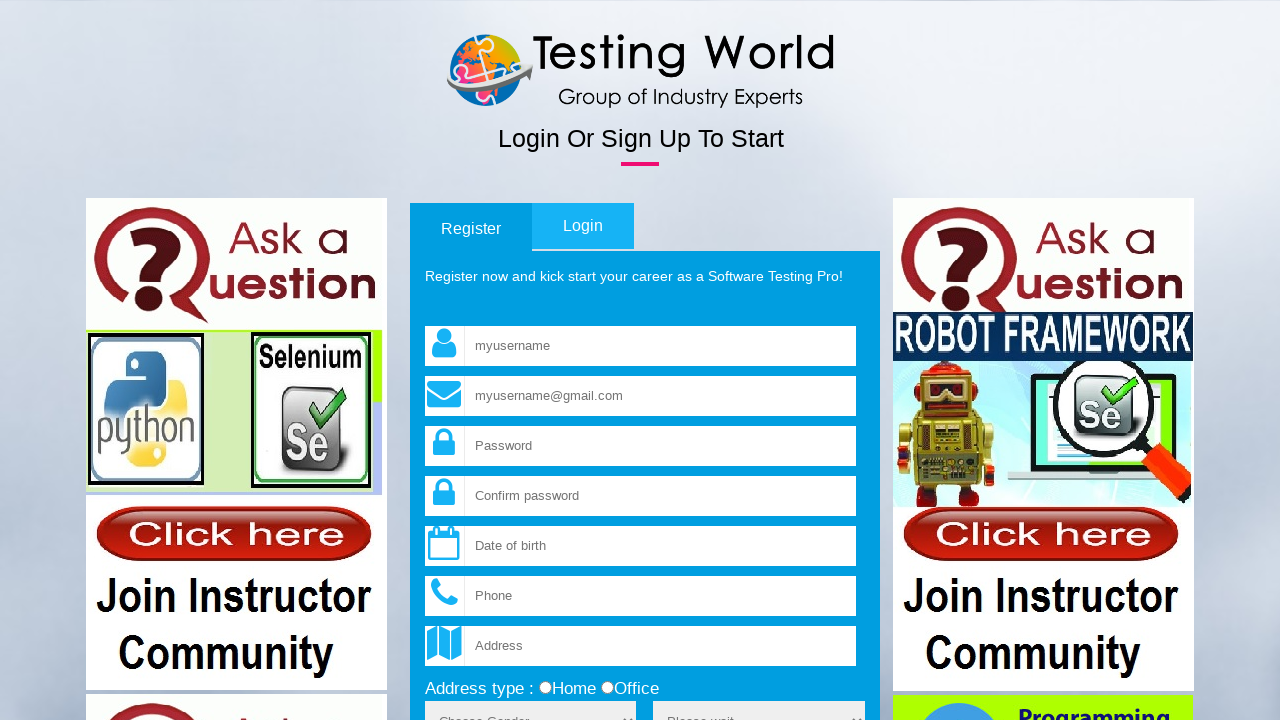

Navigated to the testing world website
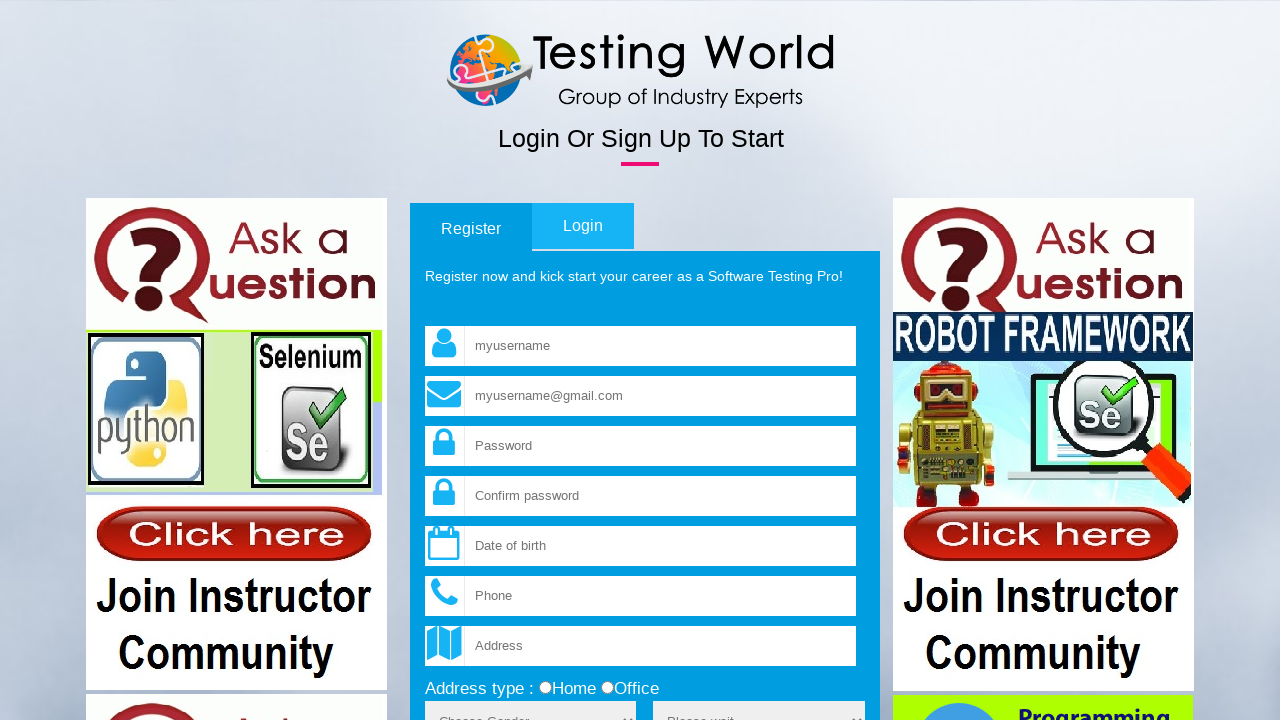

Filled datepicker input with date value '25/07/2019' on input#datepicker
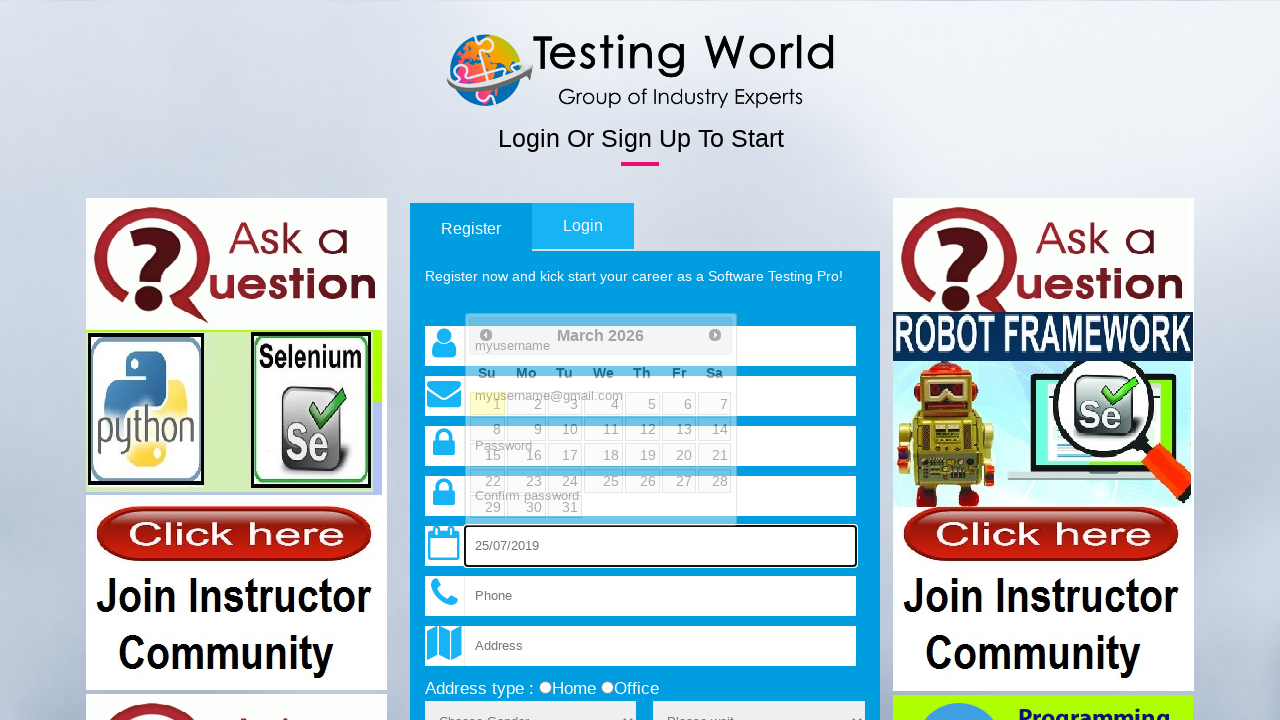

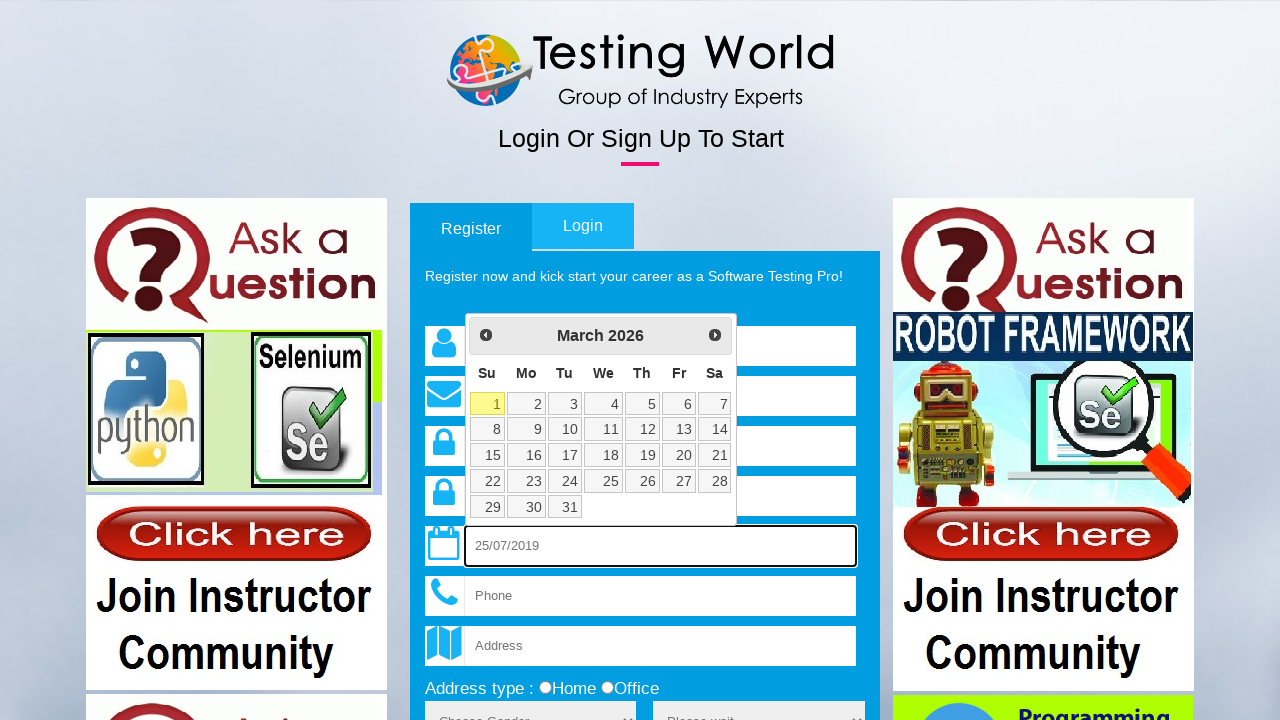